Navigates to the login practice page using a browser context approach - this is a minimal test that only performs navigation.

Starting URL: https://rahulshettyacademy.com/loginpagePractise/

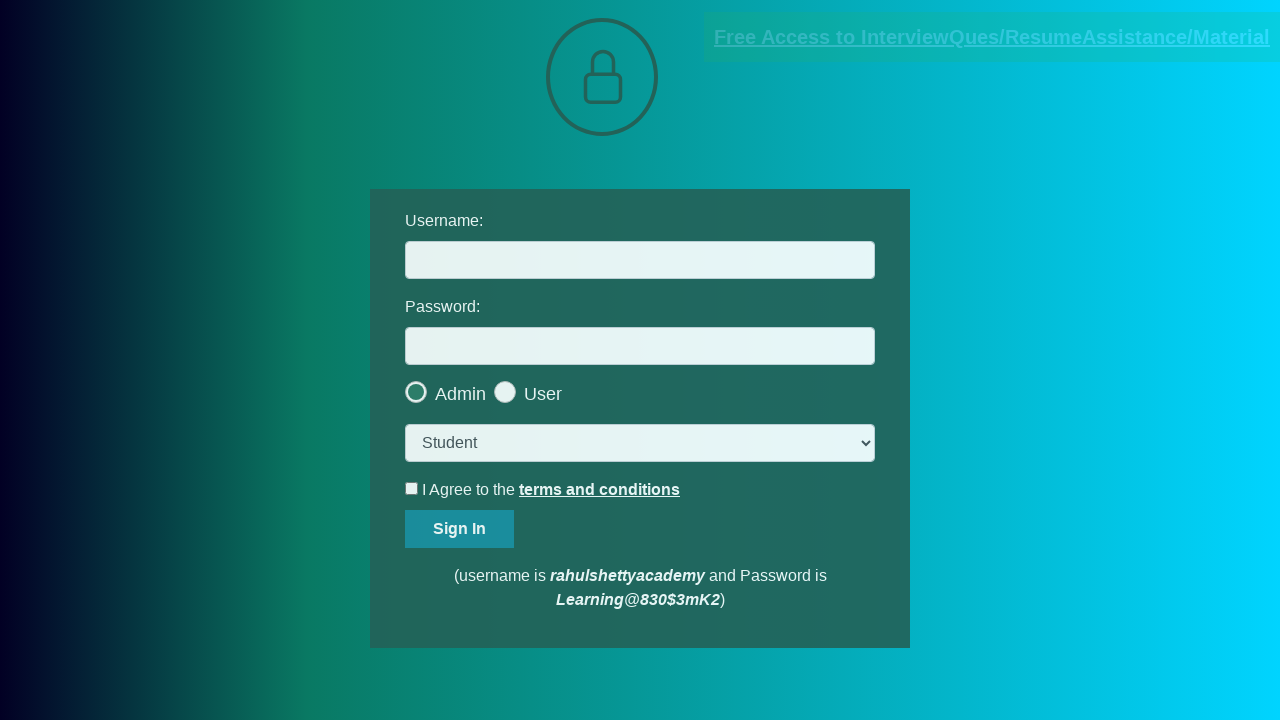

Waited for DOM content to load on login practice page
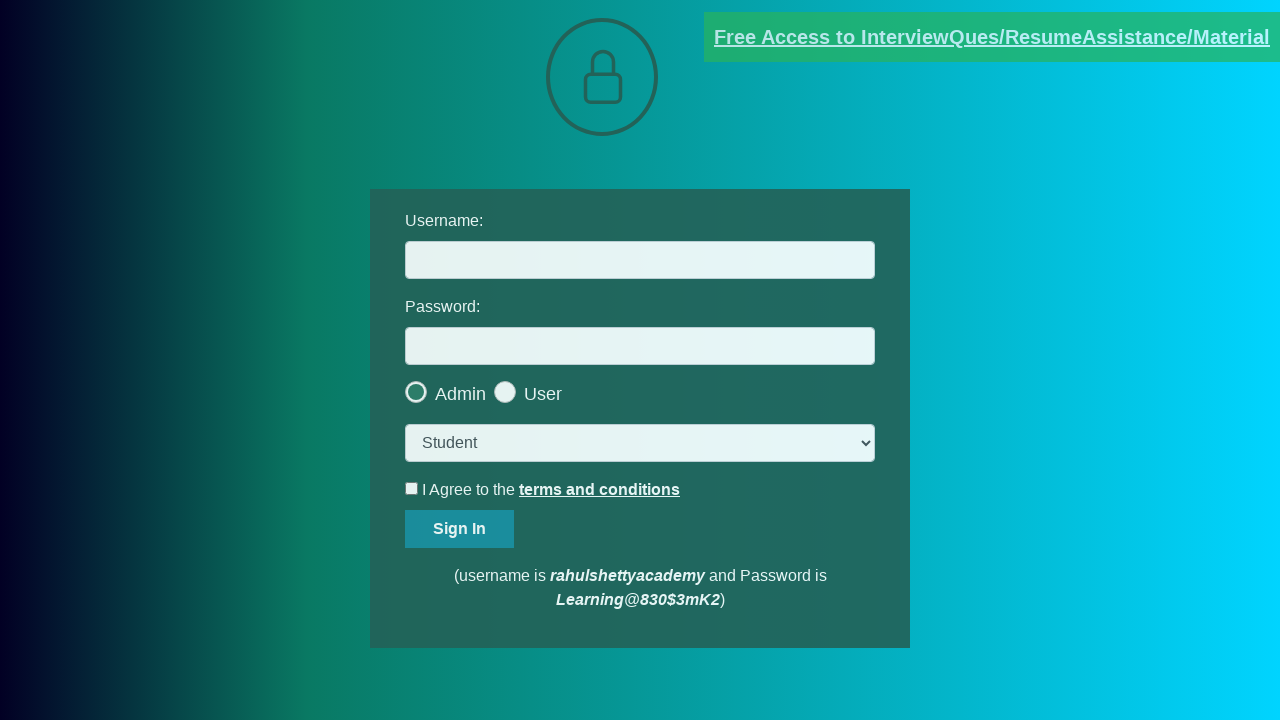

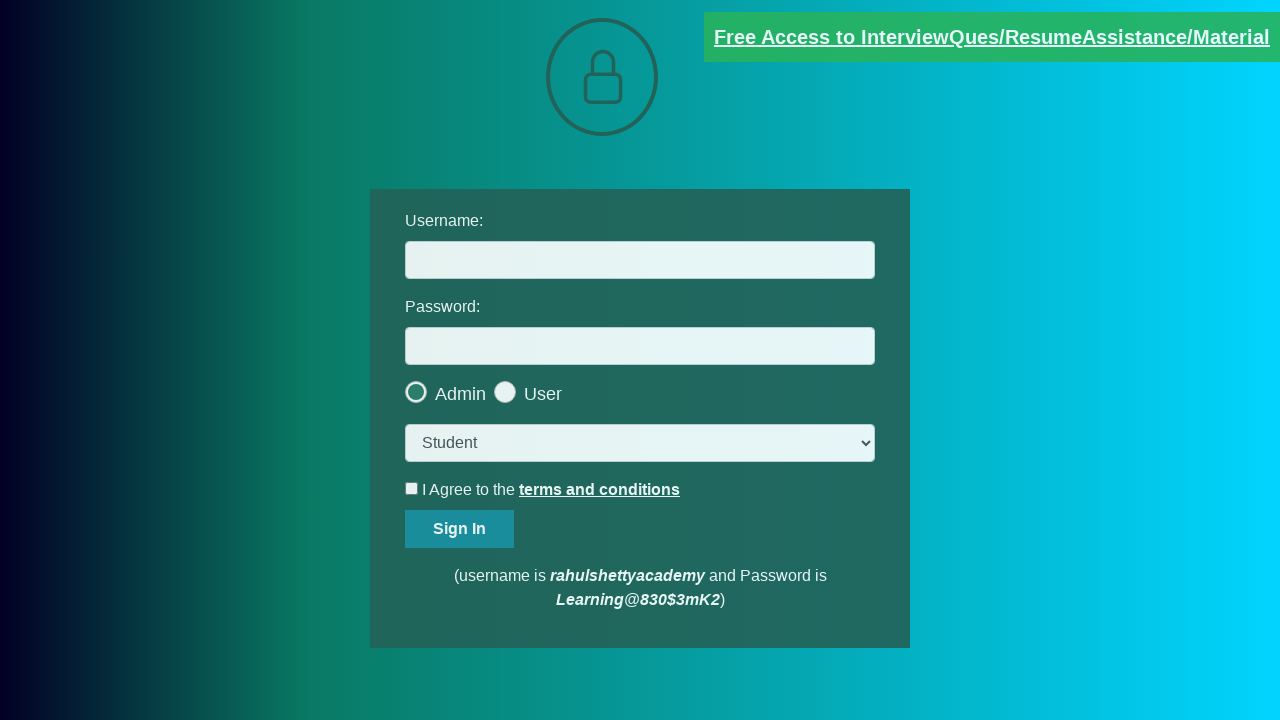